Tests drag-and-drop functionality by dragging a draggable element and dropping it onto a droppable target area on a test automation practice page.

Starting URL: https://testautomationpractice.blogspot.com/

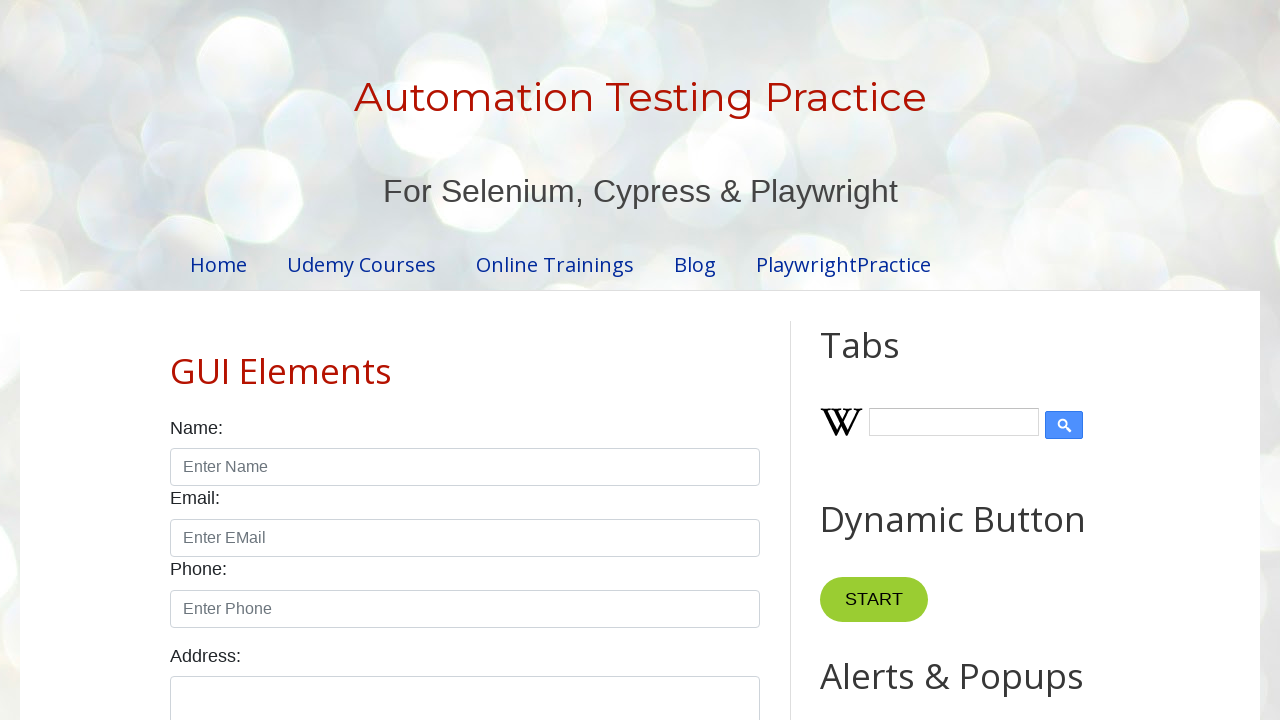

Scrolled down 500px to make drag-and-drop elements visible
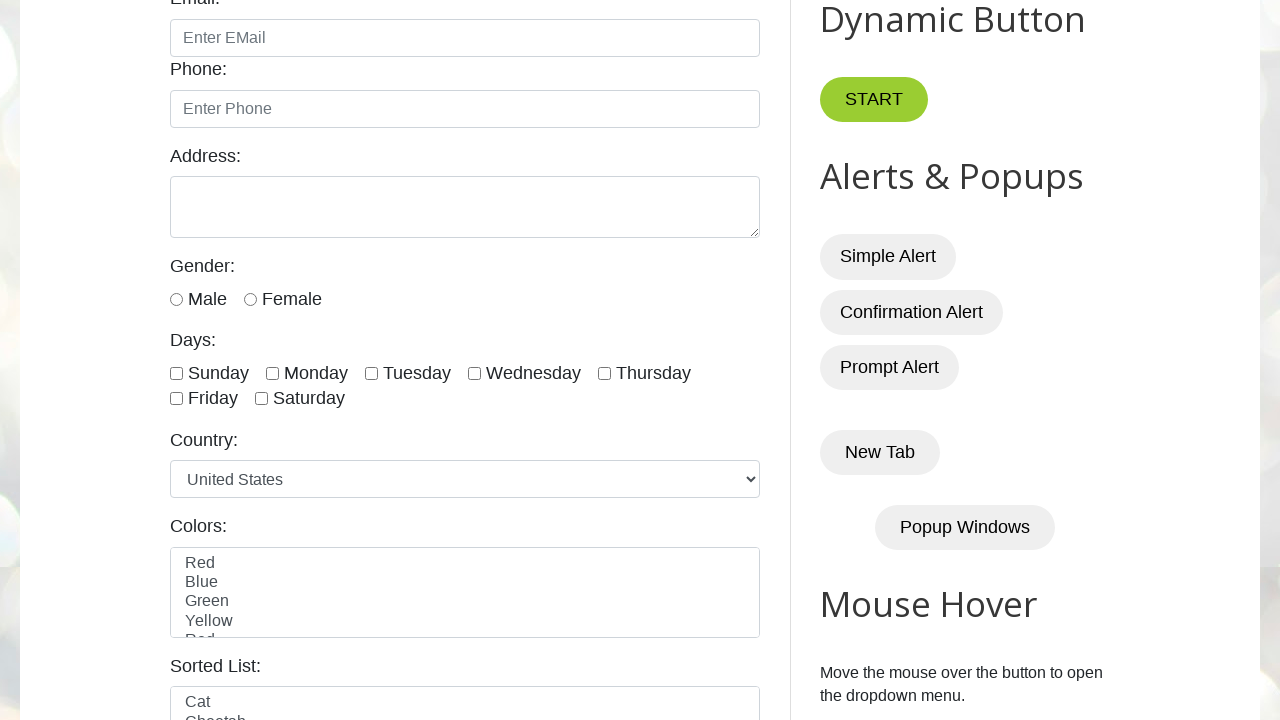

Waited for draggable element to be visible
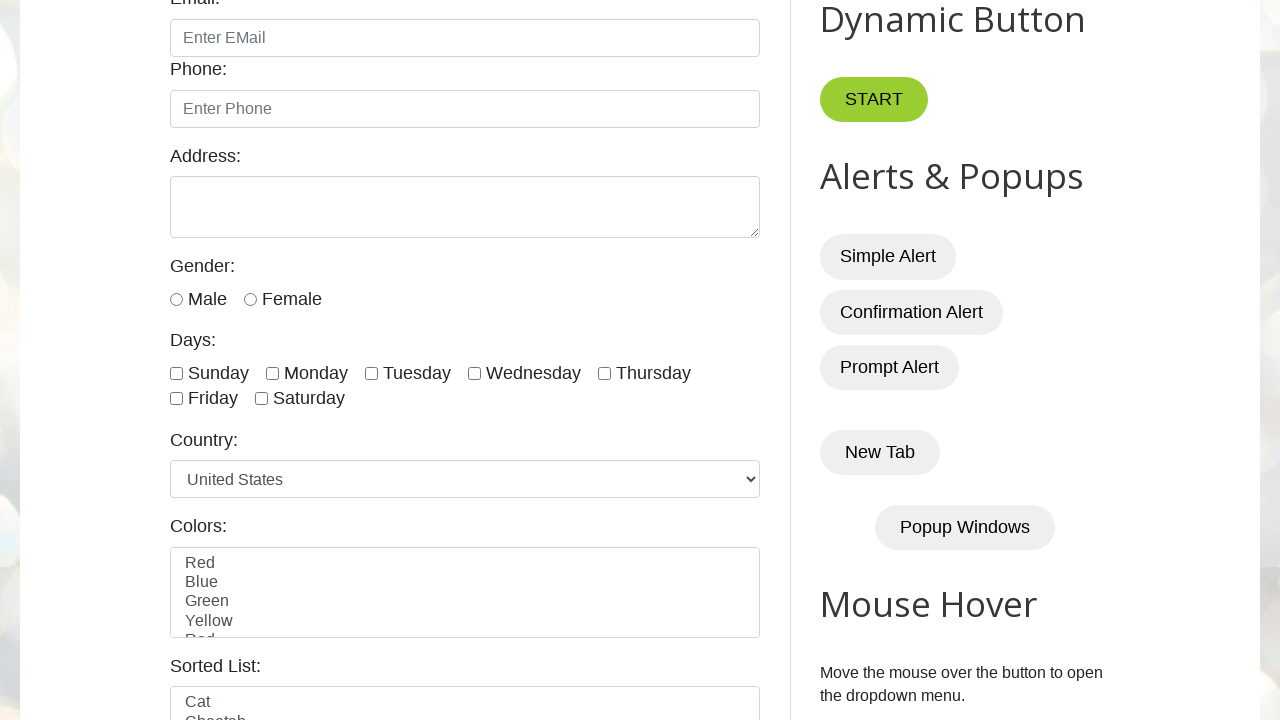

Waited for droppable target area to be visible
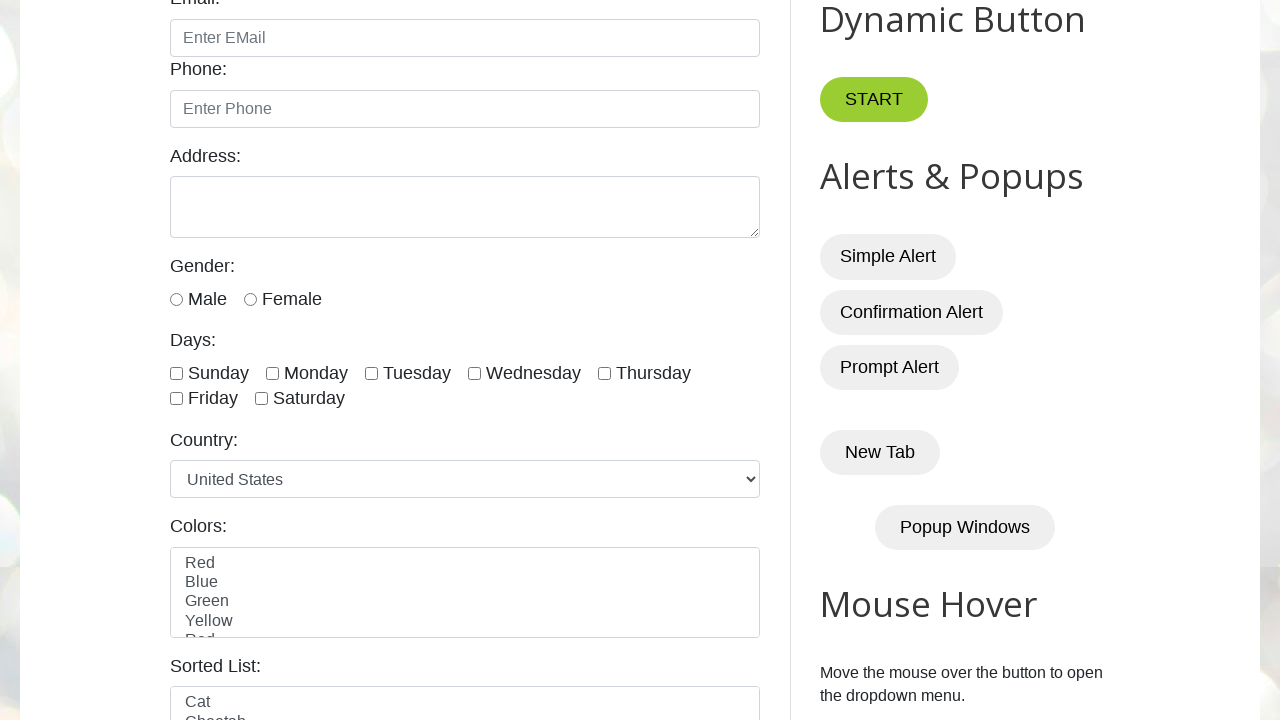

Dragged draggable element and dropped it onto droppable target area at (1015, 386)
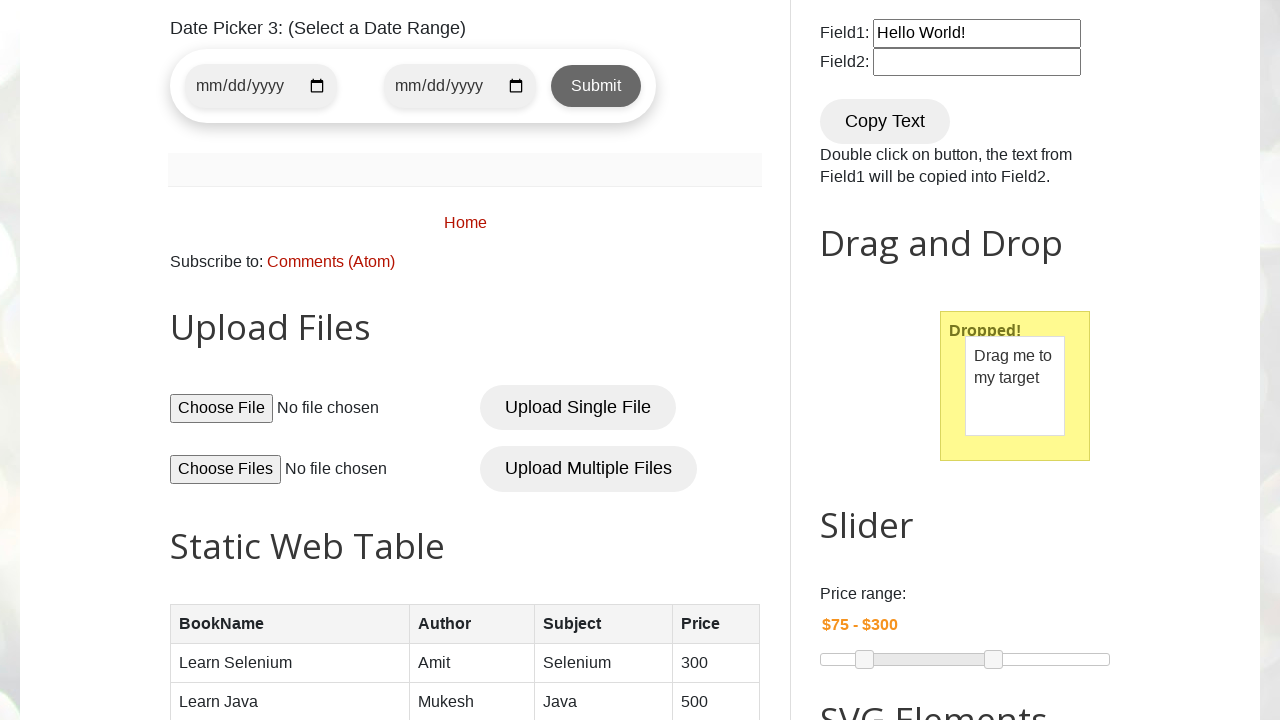

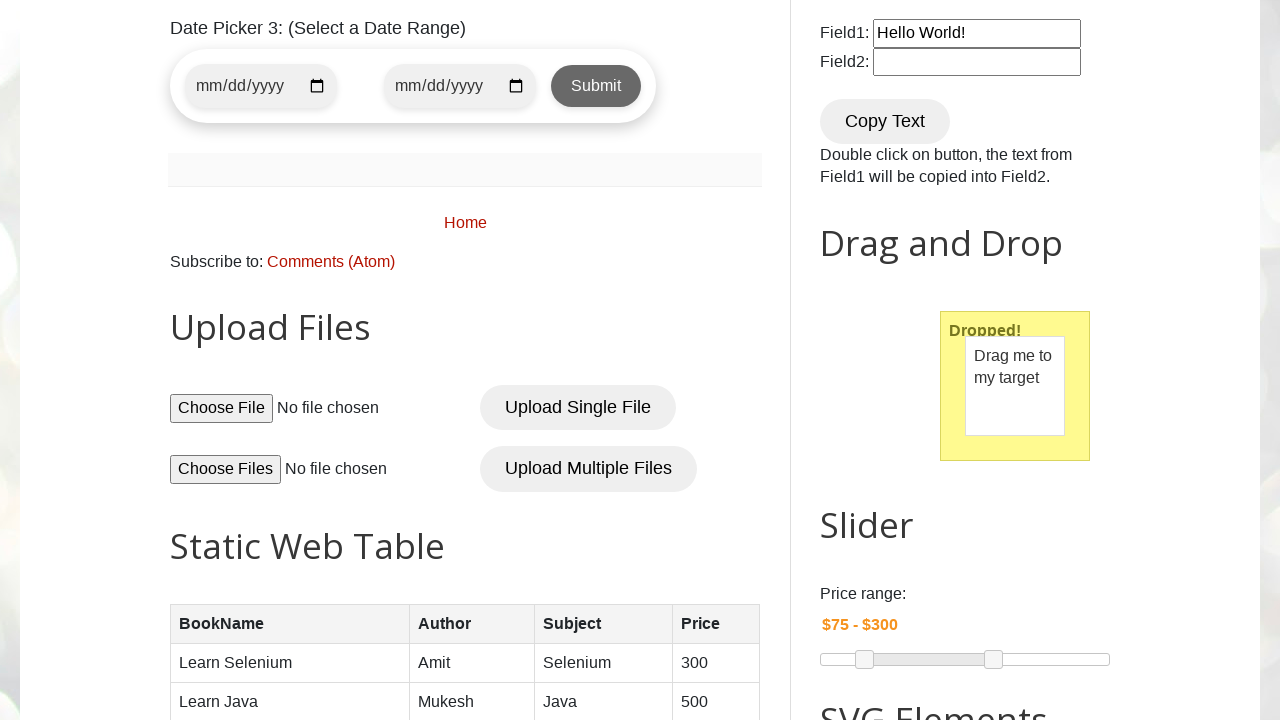